Tests hovering functionality over navigation menu items by sequentially hovering over each main menu link

Starting URL: https://demo.automationtesting.in/Register.html

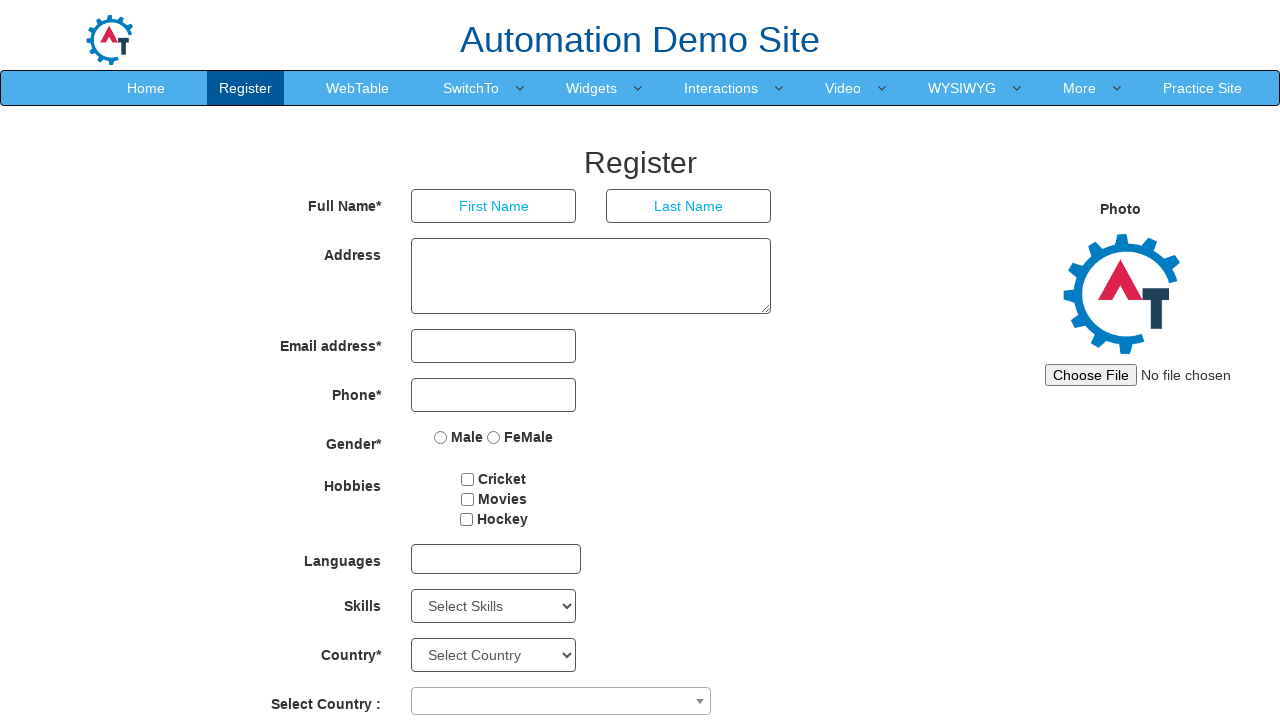

Navigated to registration page
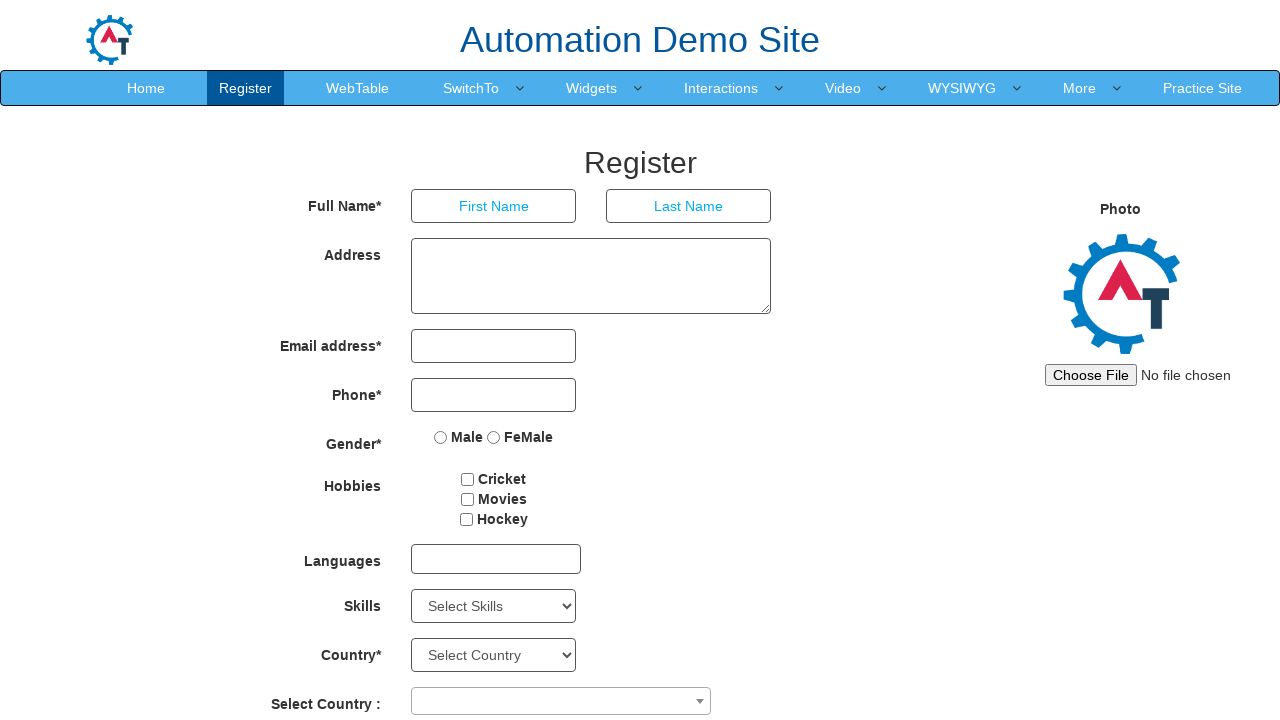

Located all main navigation menu items
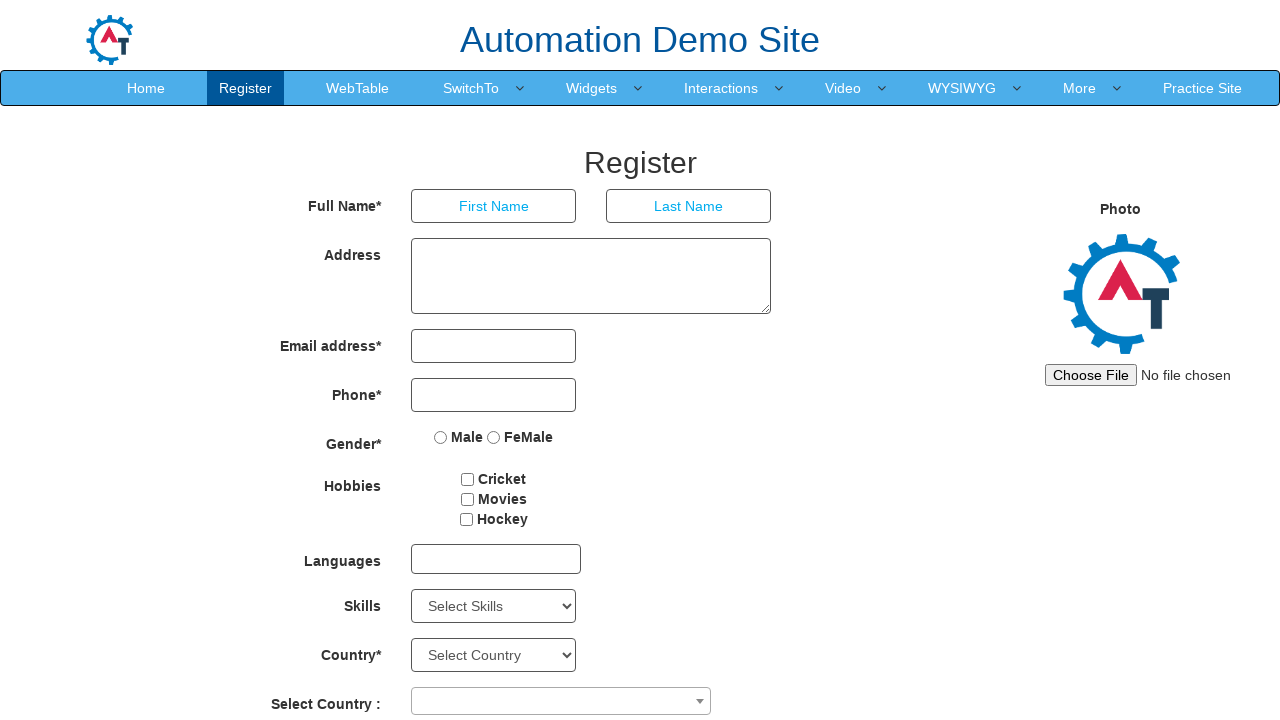

Hovered over a navigation menu item at (146, 88) on .navbar-nav>li>a >> nth=0
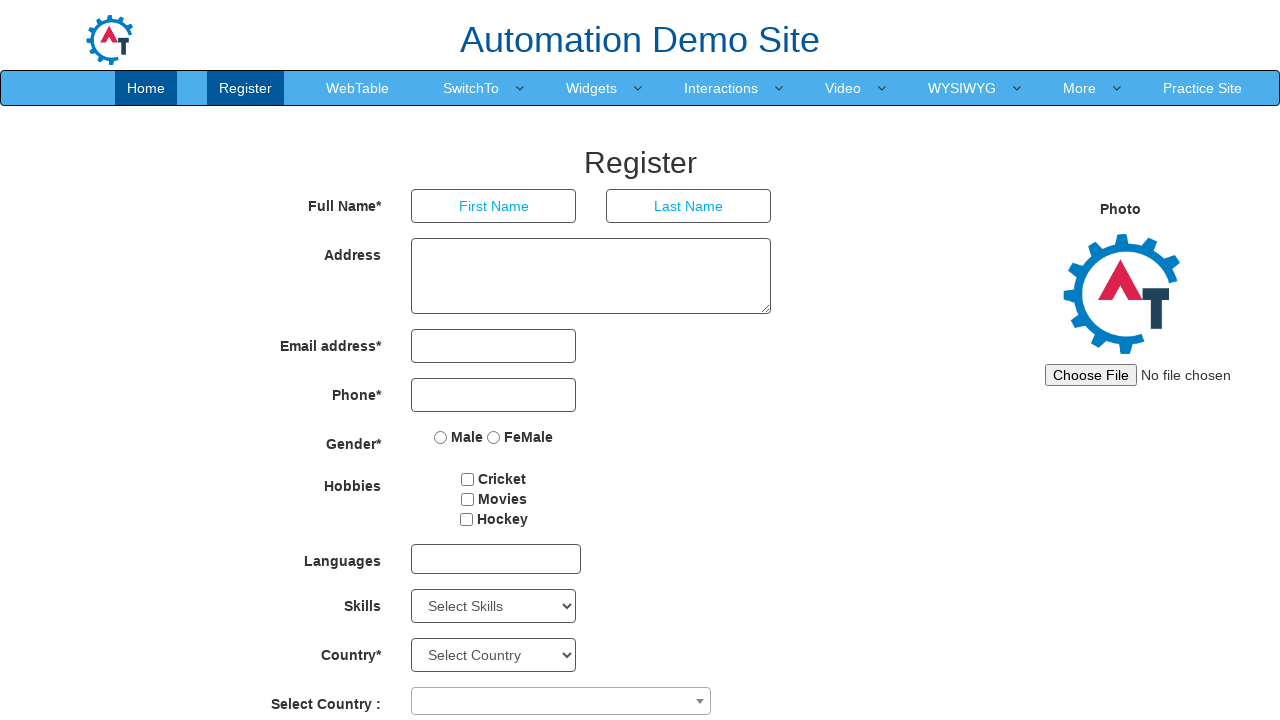

Waited 1 second to observe hover effect
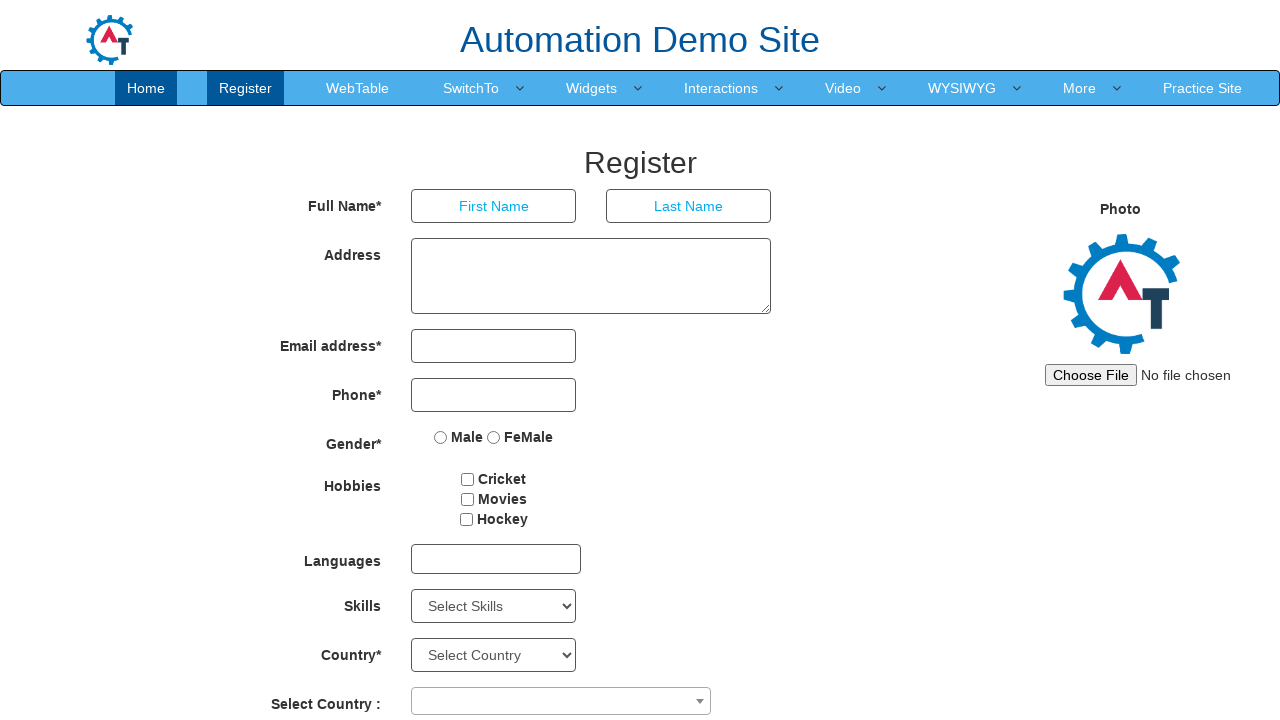

Hovered over a navigation menu item at (246, 88) on .navbar-nav>li>a >> nth=1
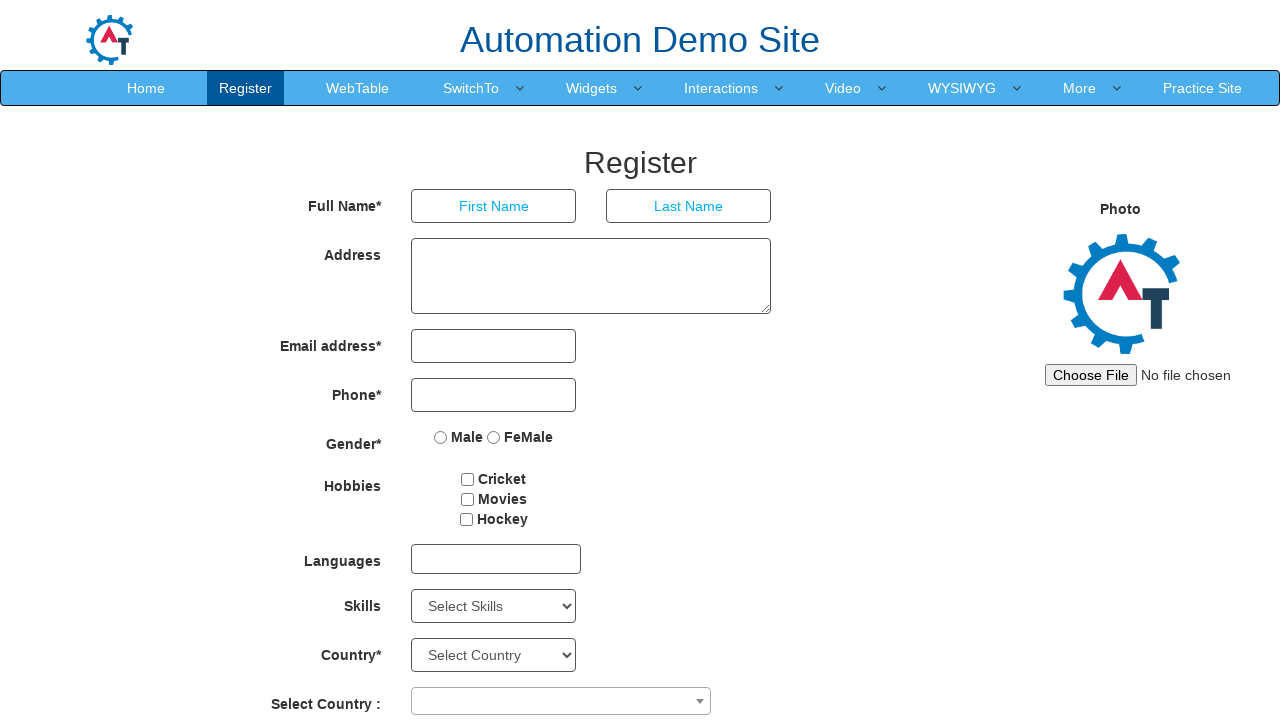

Waited 1 second to observe hover effect
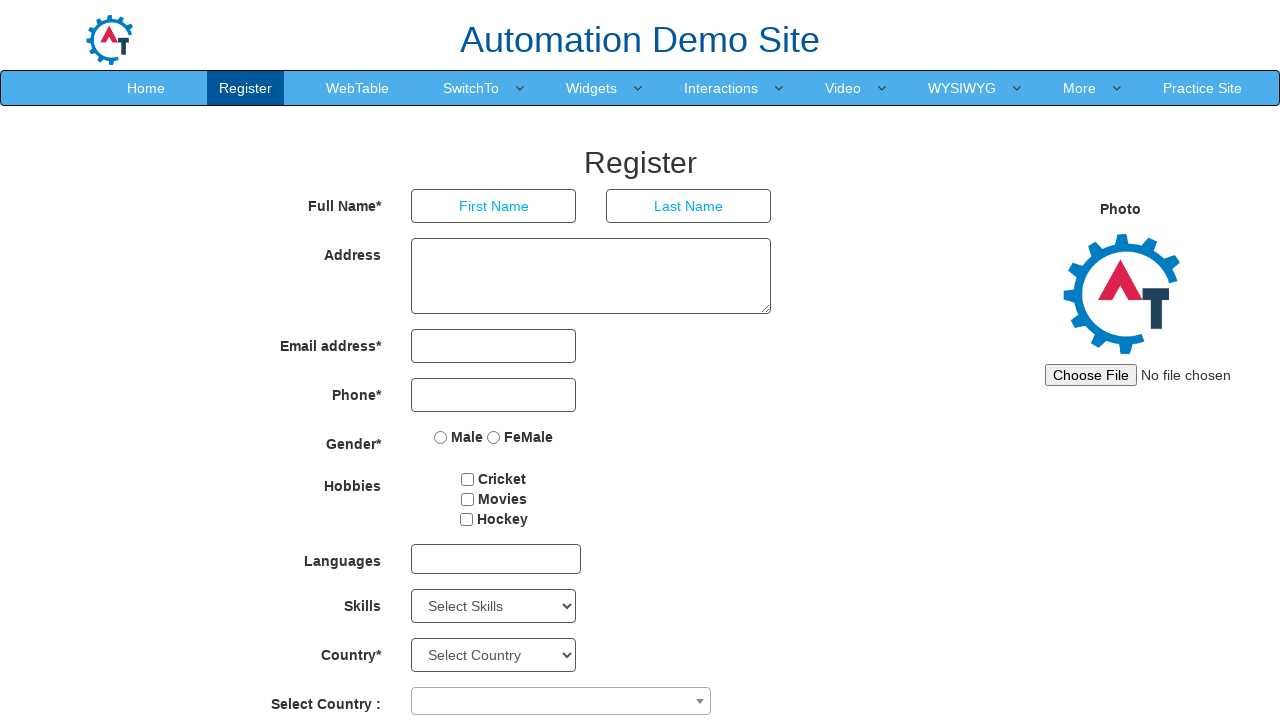

Hovered over a navigation menu item at (358, 88) on .navbar-nav>li>a >> nth=2
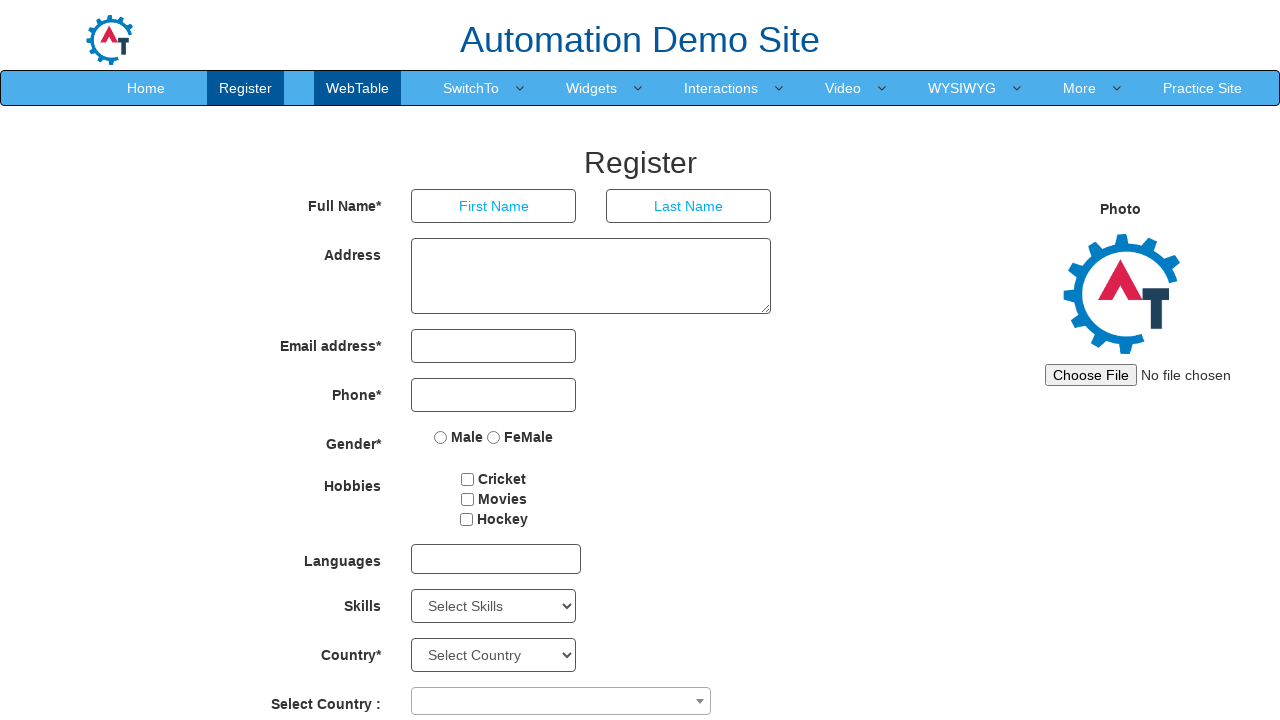

Waited 1 second to observe hover effect
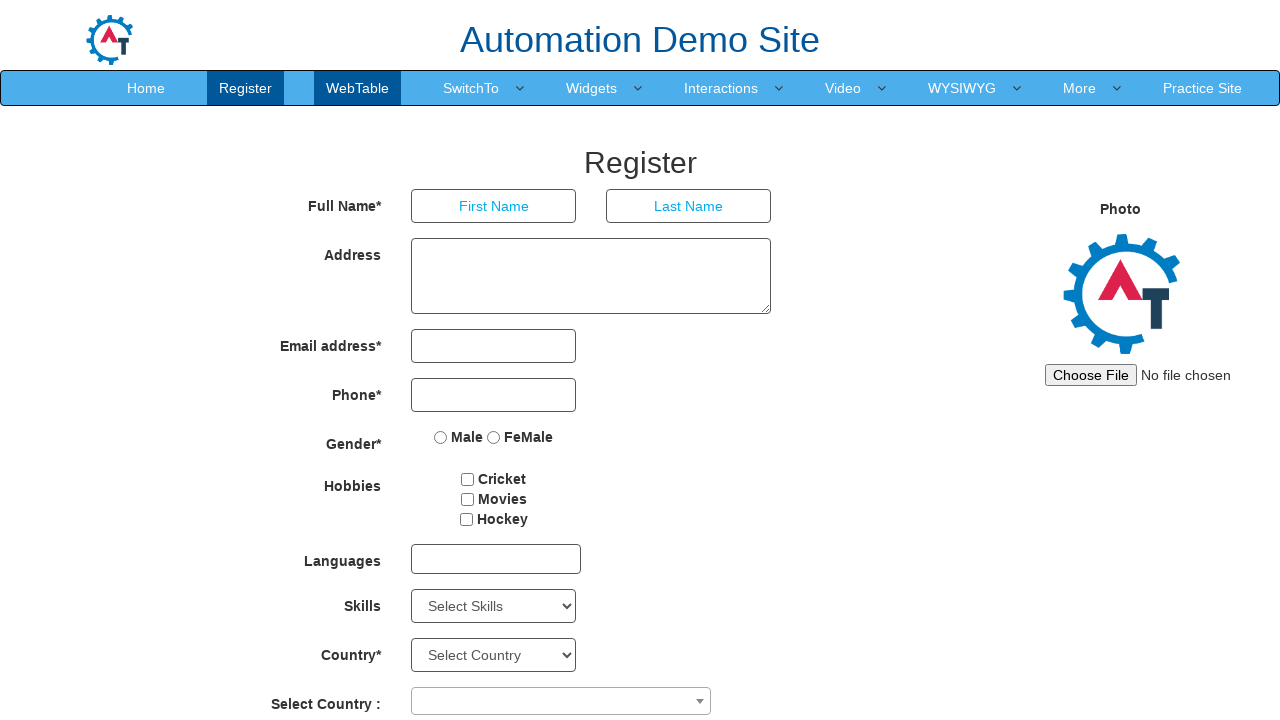

Hovered over a navigation menu item at (471, 88) on .navbar-nav>li>a >> nth=3
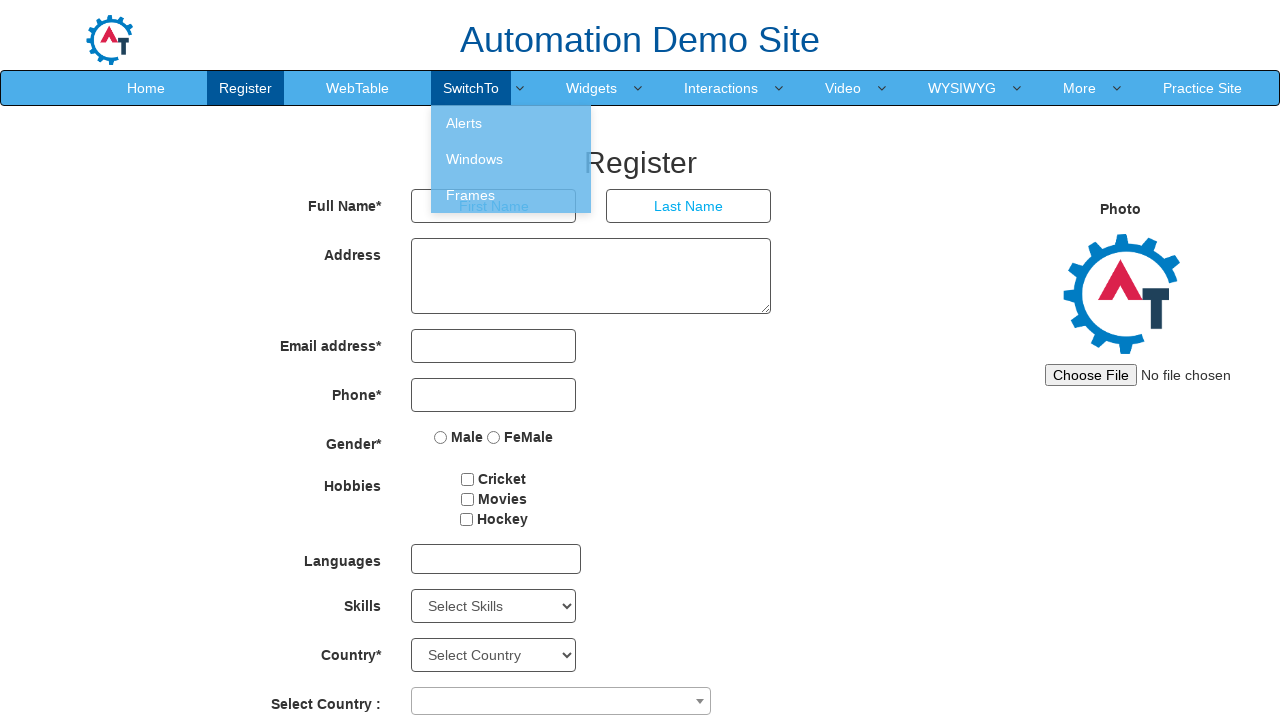

Waited 1 second to observe hover effect
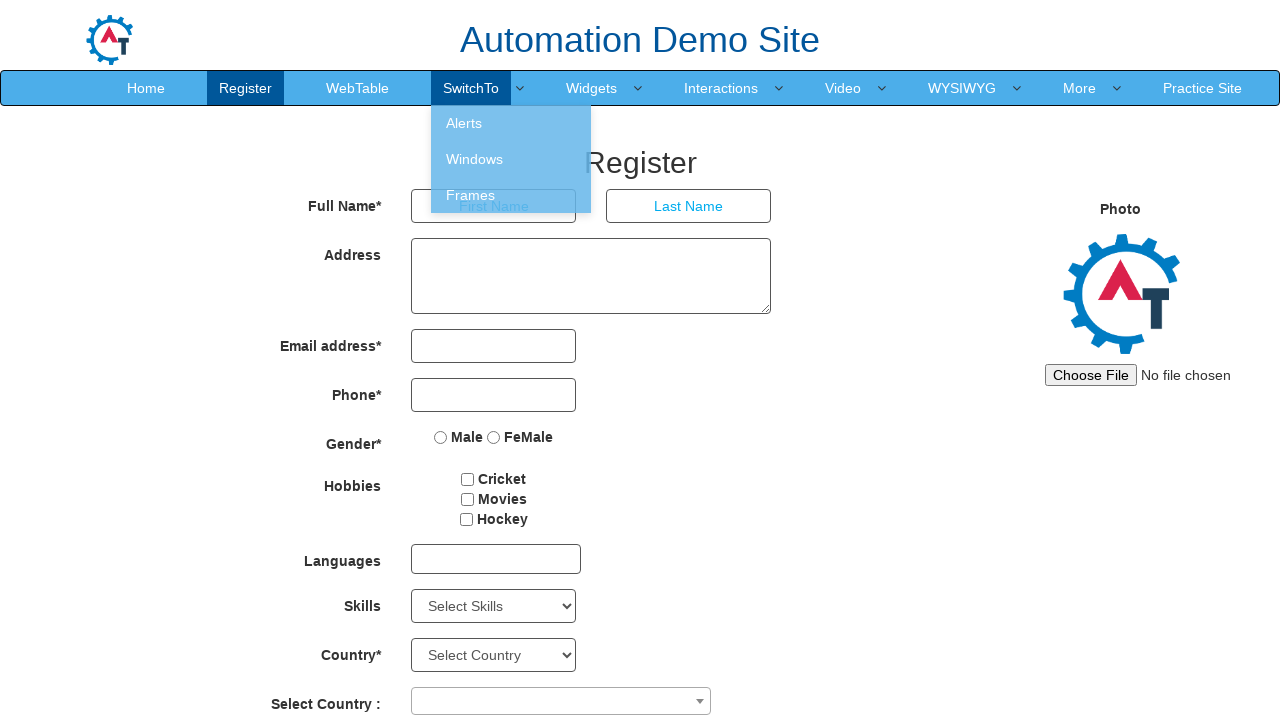

Hovered over a navigation menu item at (592, 88) on .navbar-nav>li>a >> nth=4
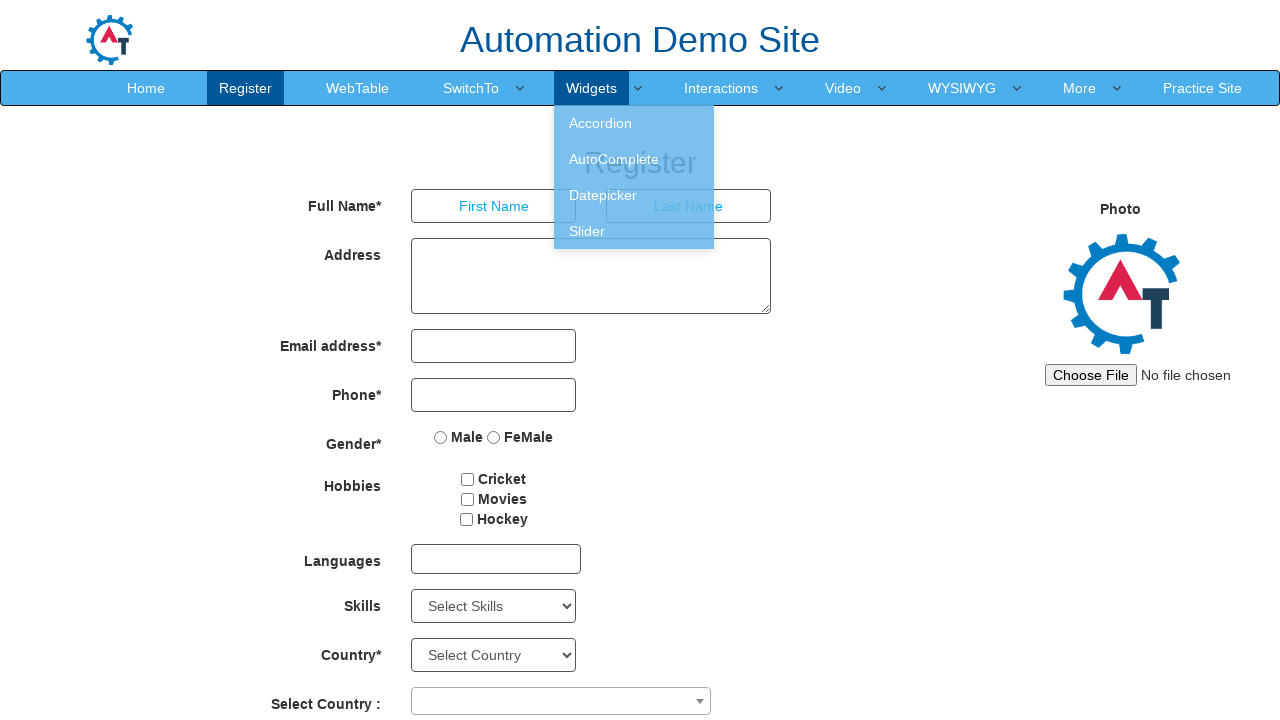

Waited 1 second to observe hover effect
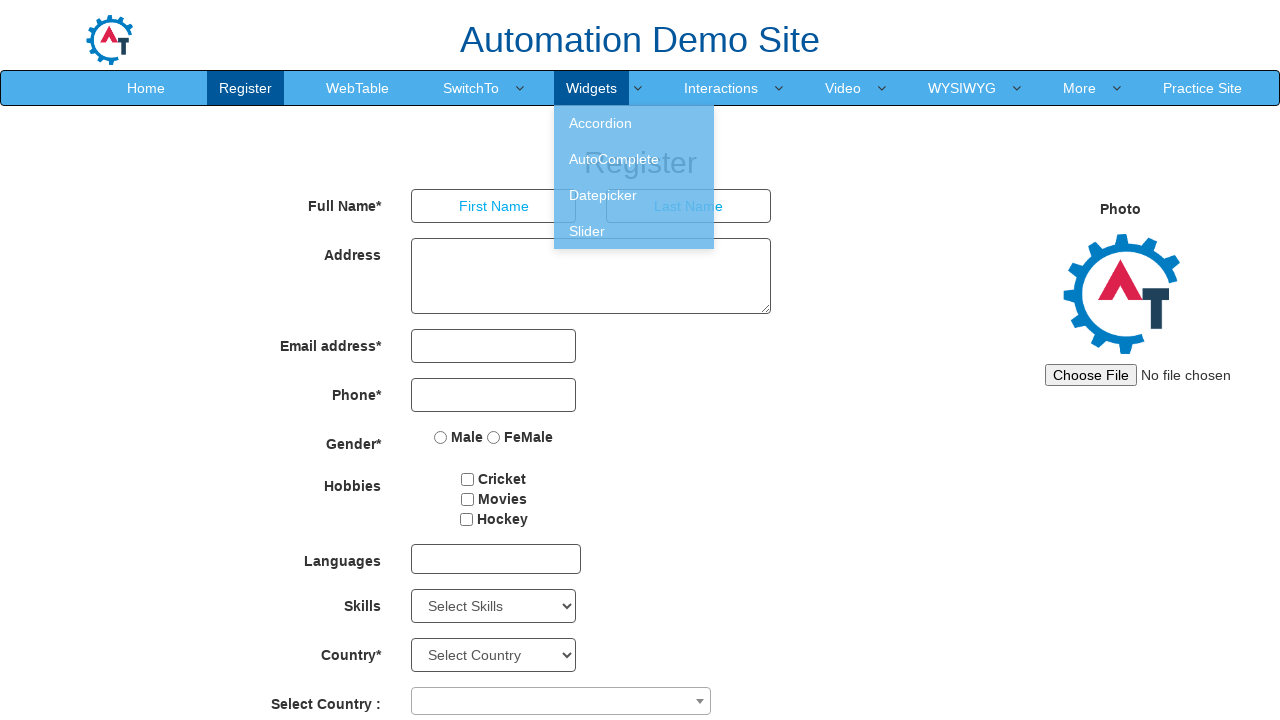

Hovered over a navigation menu item at (721, 88) on .navbar-nav>li>a >> nth=5
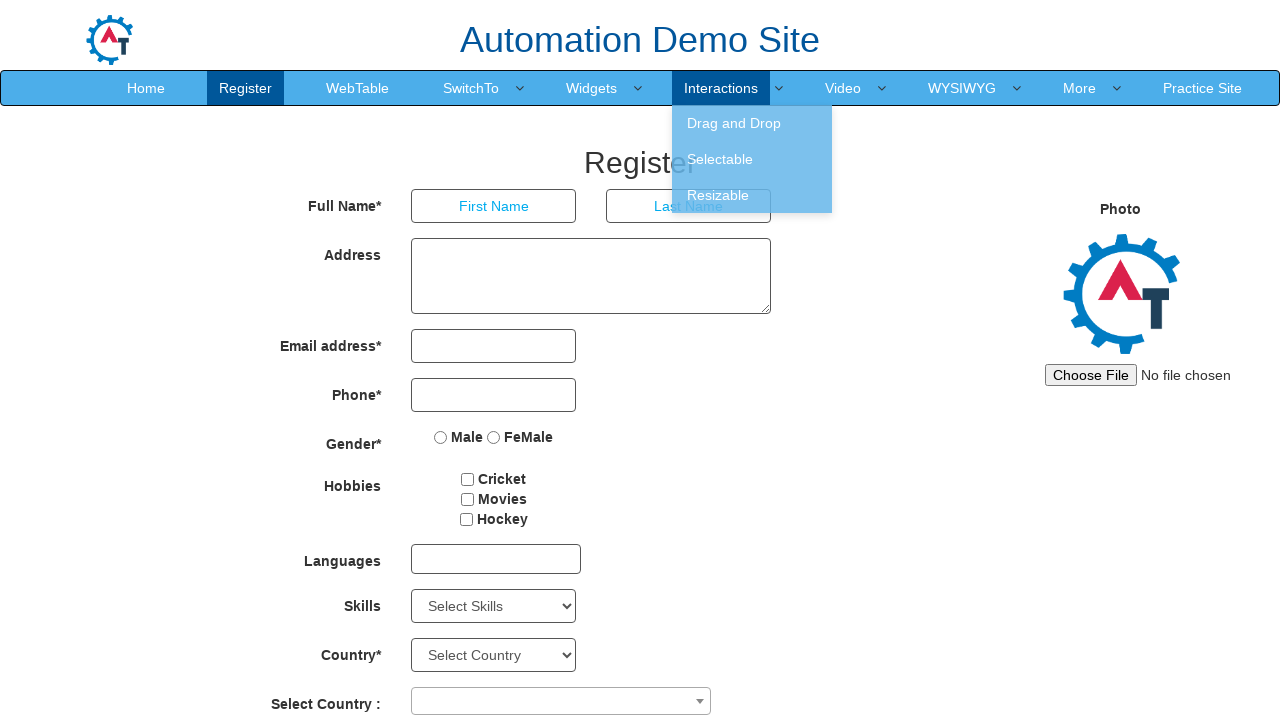

Waited 1 second to observe hover effect
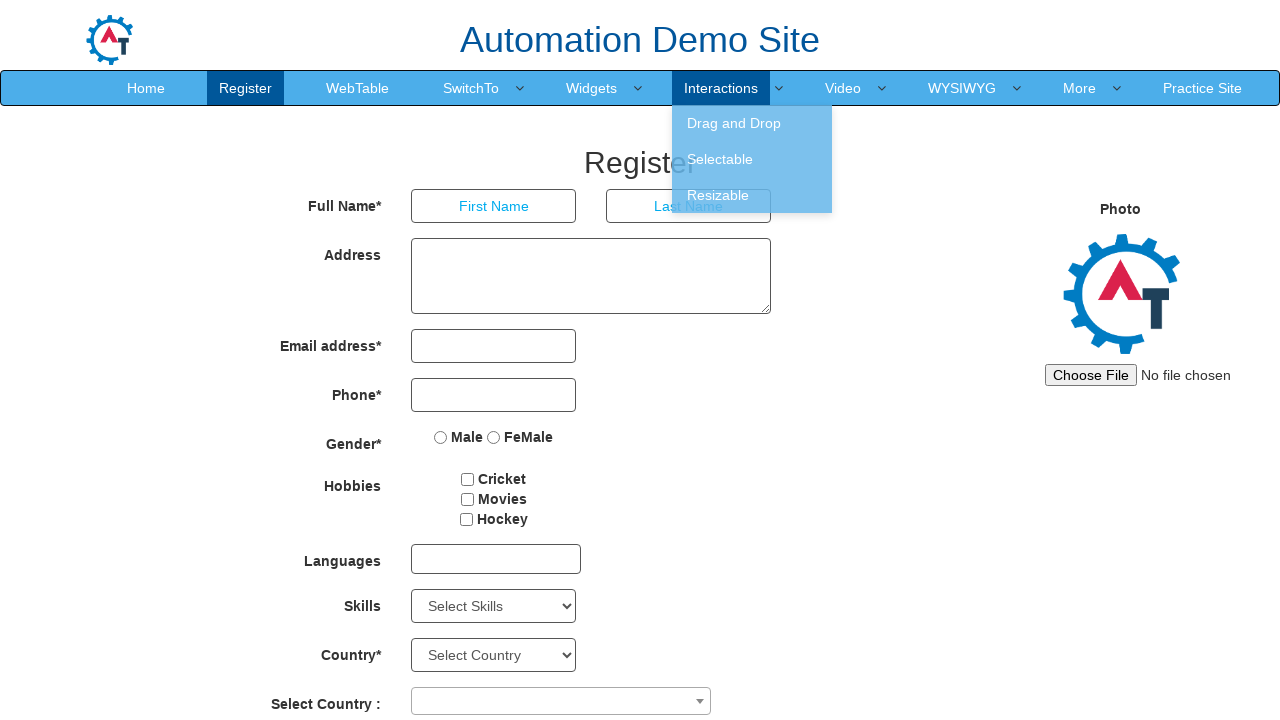

Hovered over a navigation menu item at (843, 88) on .navbar-nav>li>a >> nth=6
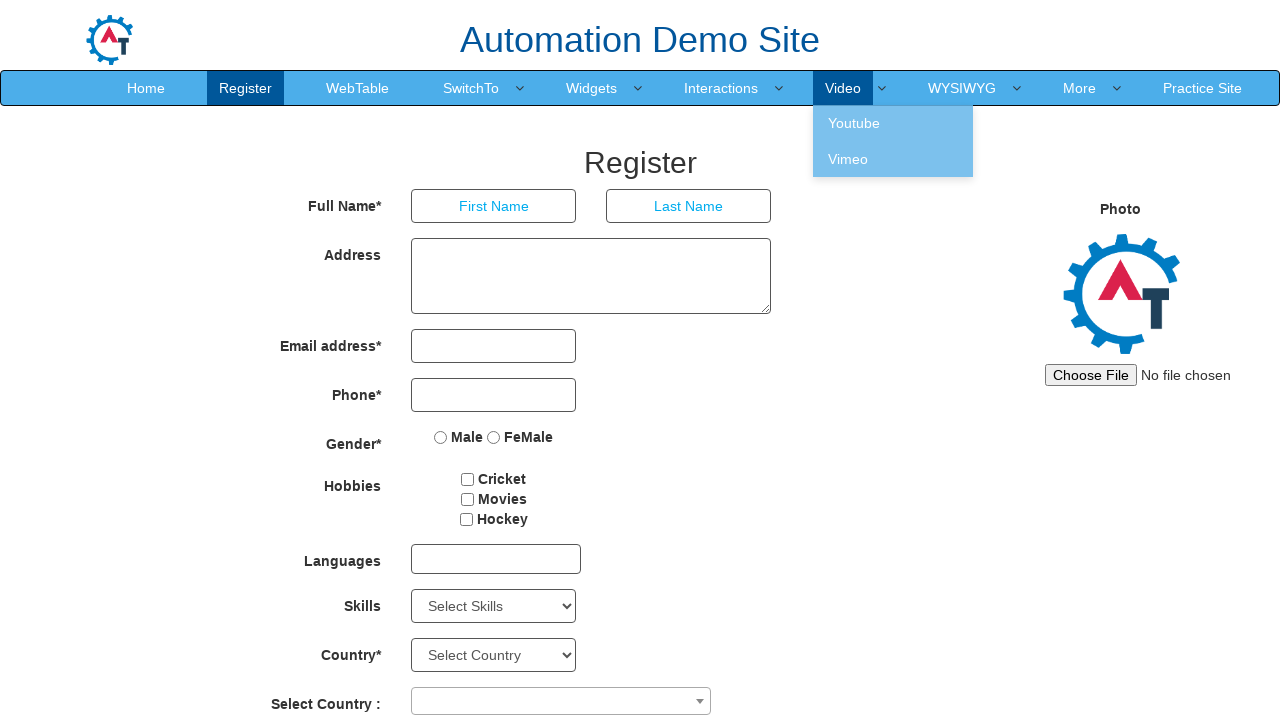

Waited 1 second to observe hover effect
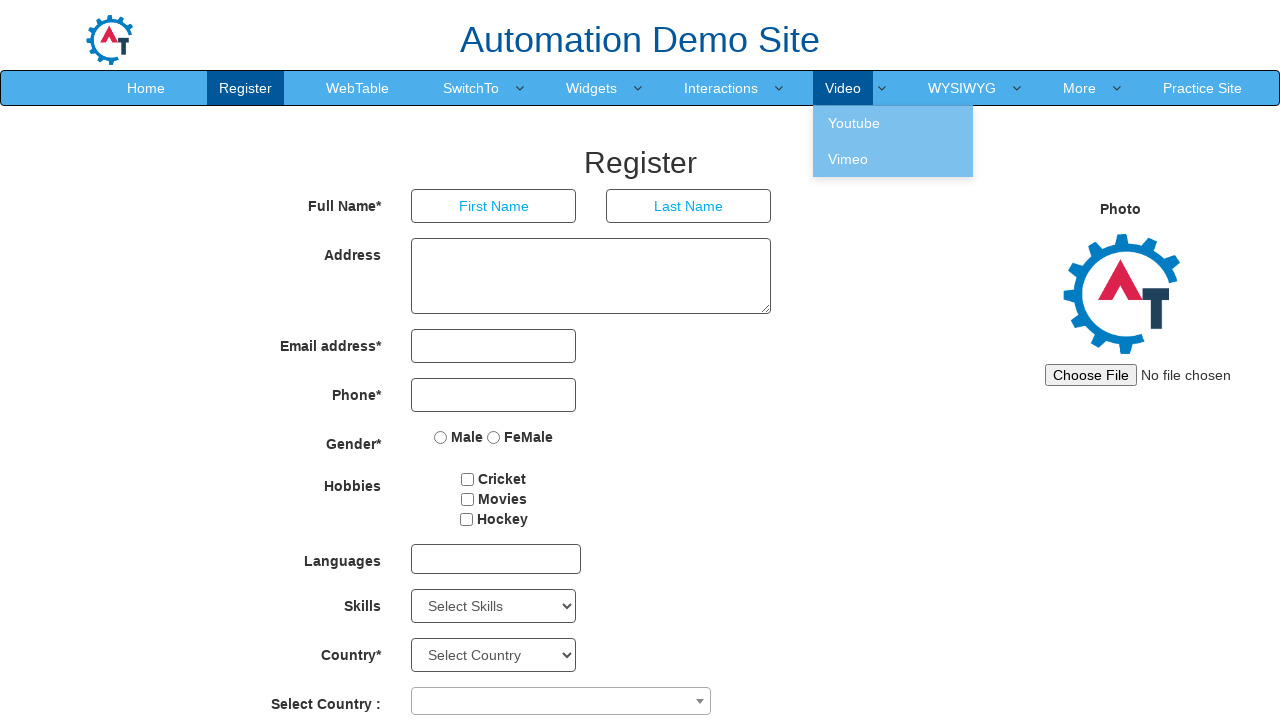

Hovered over a navigation menu item at (962, 88) on .navbar-nav>li>a >> nth=7
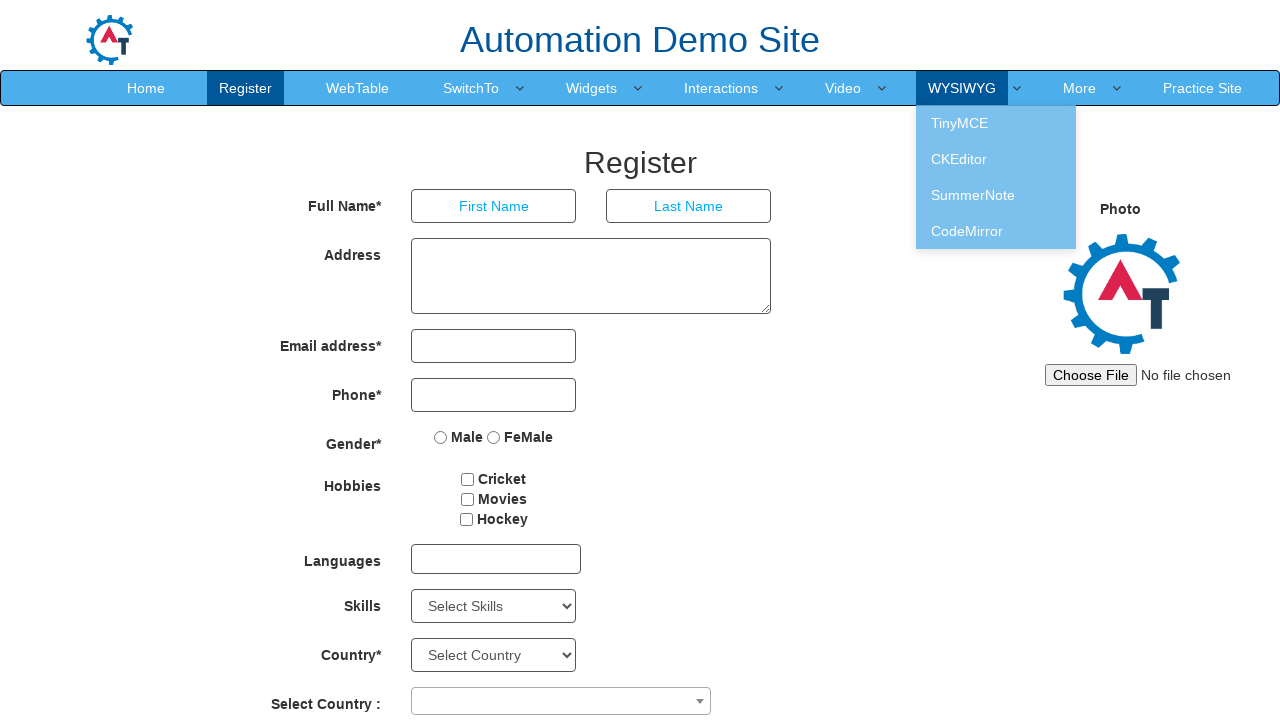

Waited 1 second to observe hover effect
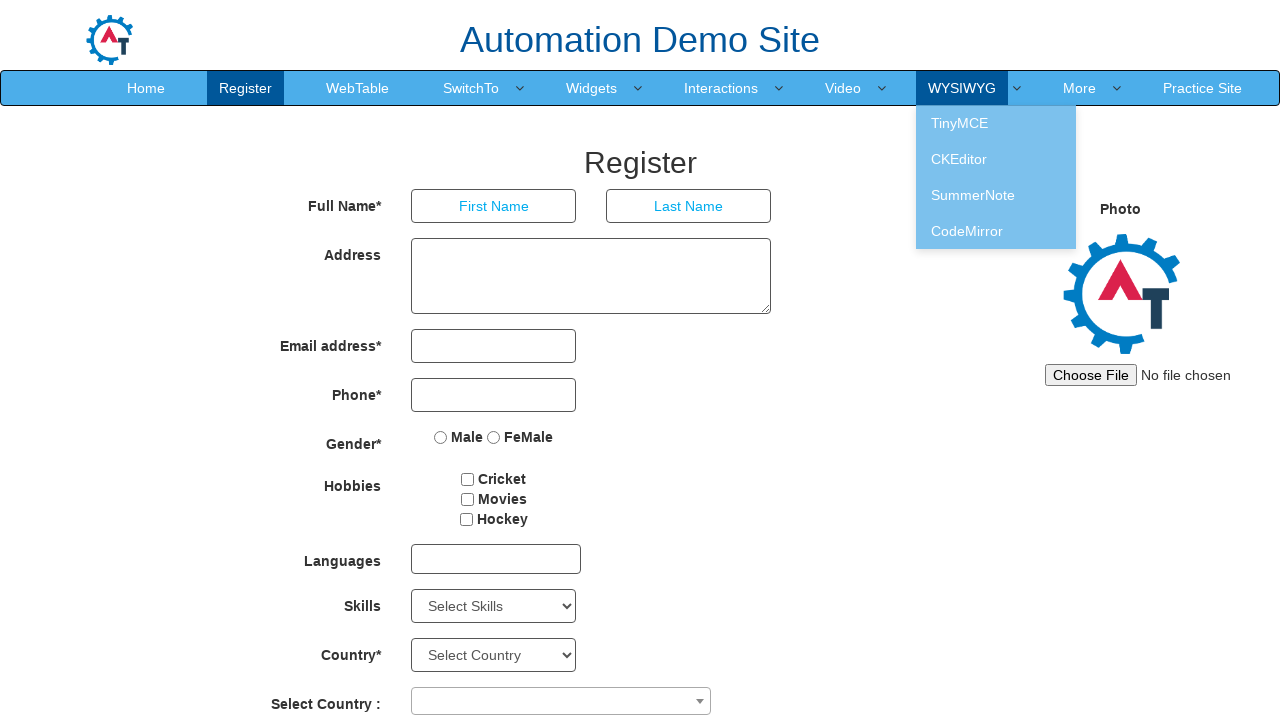

Hovered over a navigation menu item at (1080, 88) on .navbar-nav>li>a >> nth=8
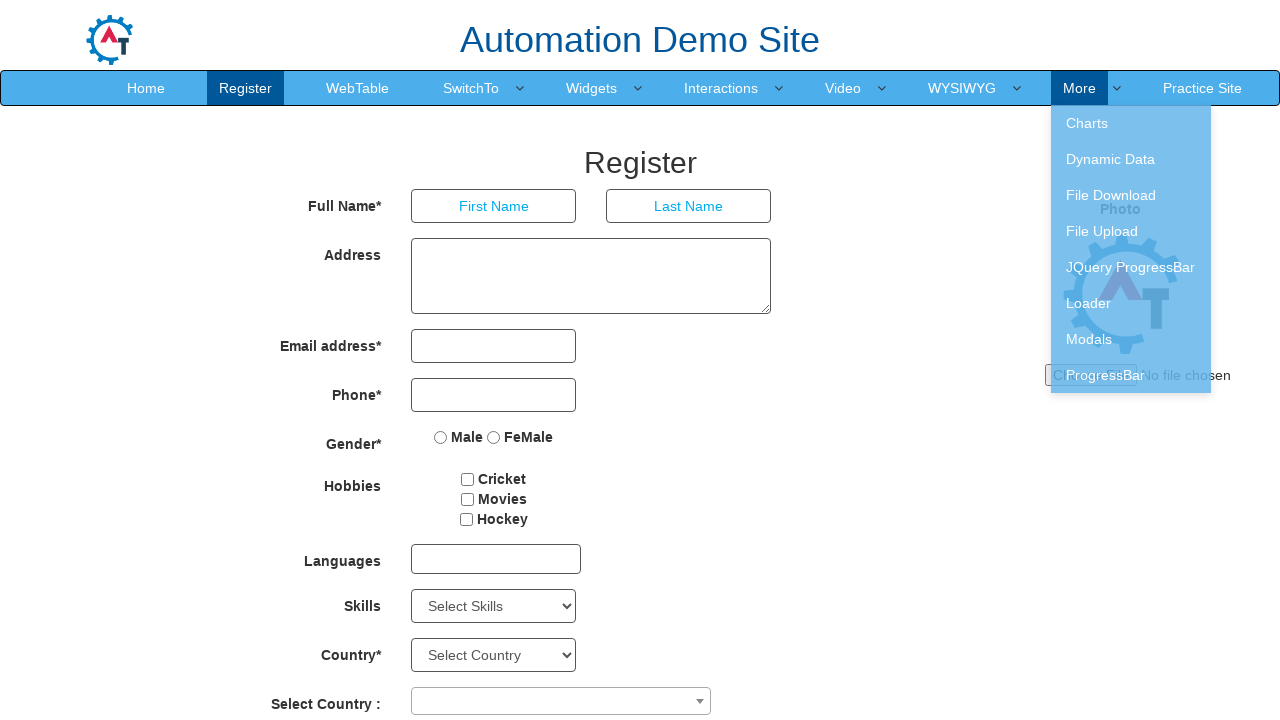

Waited 1 second to observe hover effect
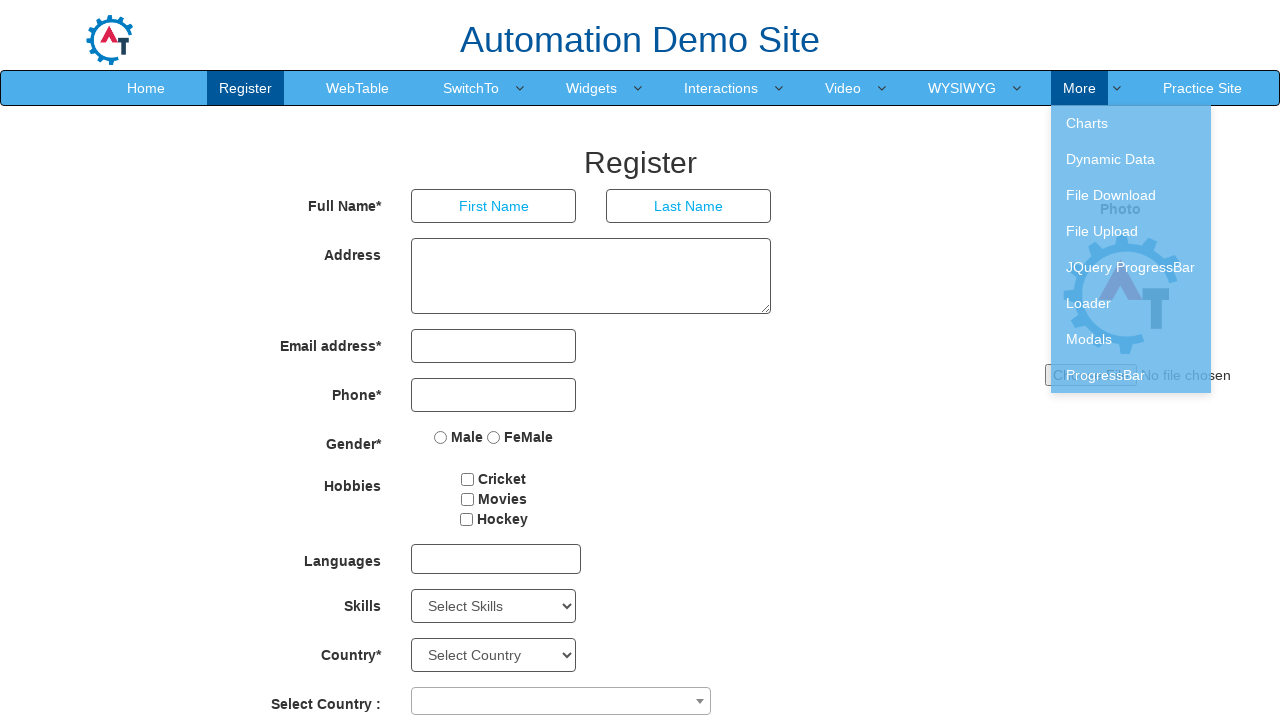

Hovered over a navigation menu item at (1202, 88) on .navbar-nav>li>a >> nth=9
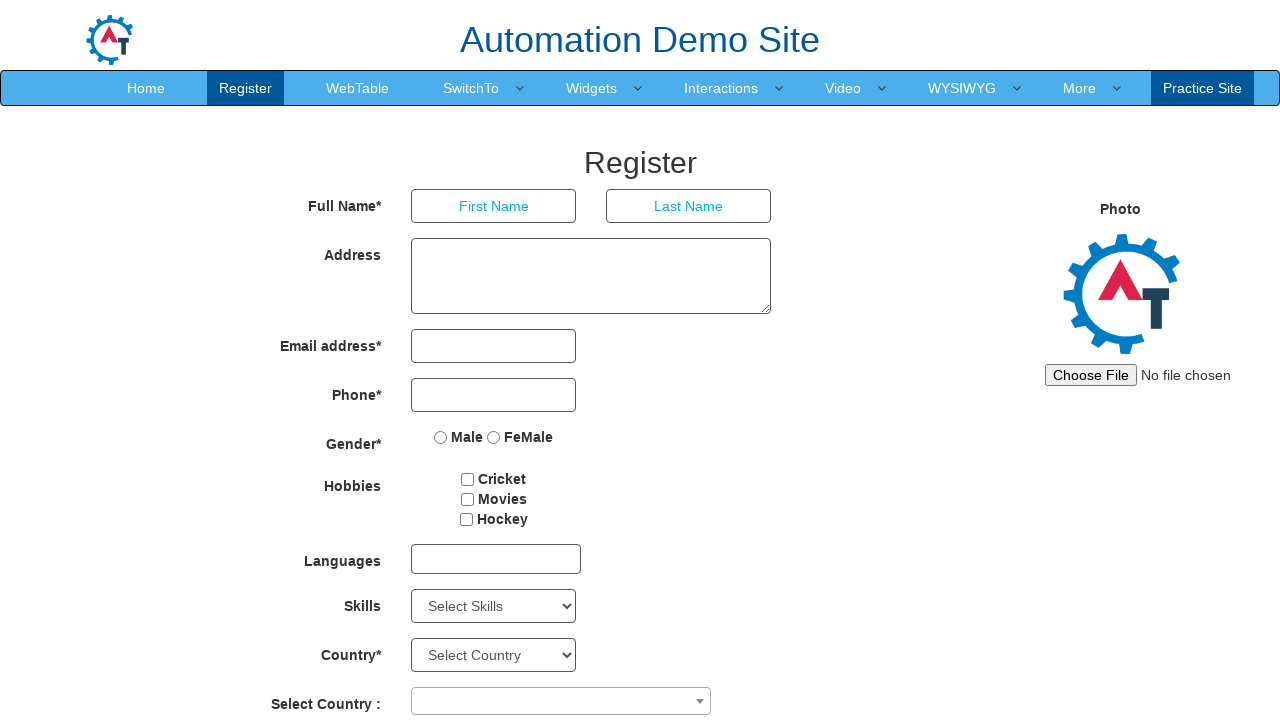

Waited 1 second to observe hover effect
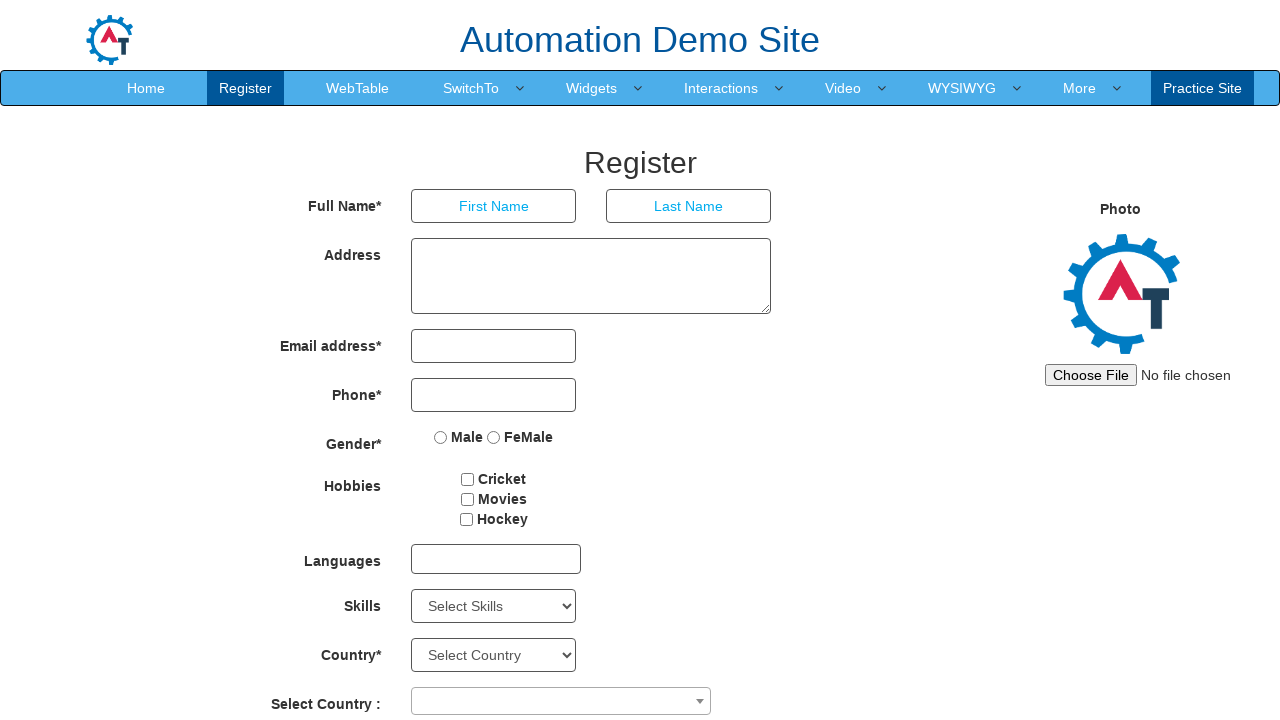

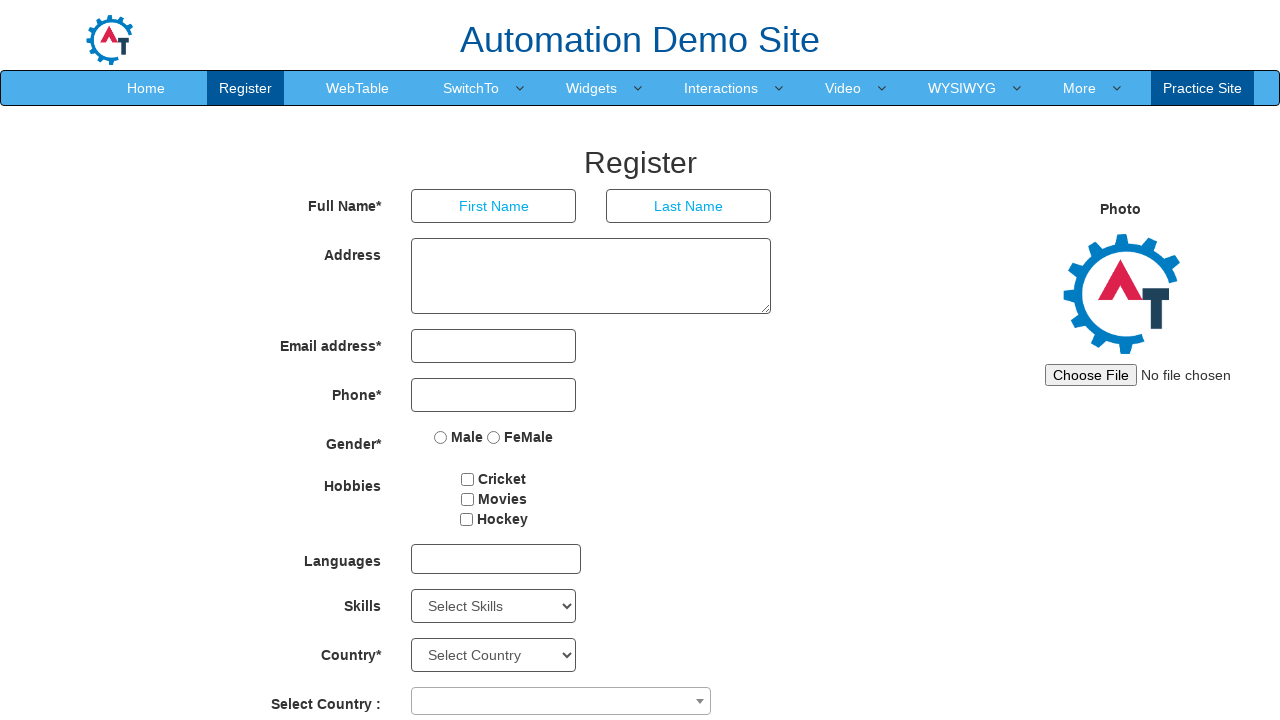